Tests alert with textbox functionality by navigating to alerts section and clicking on prompt box

Starting URL: http://demo.automationtesting.in/Register.html

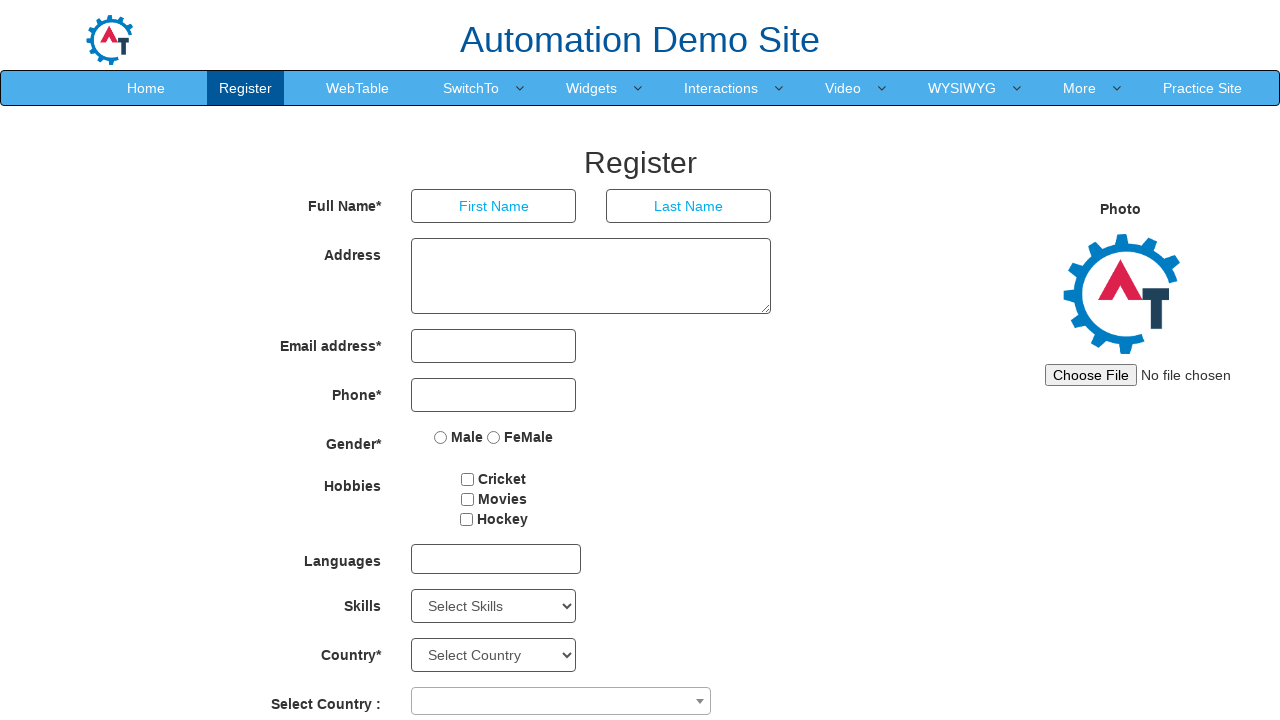

Clicked on SwitchTo menu at (471, 88) on text=SwitchTo
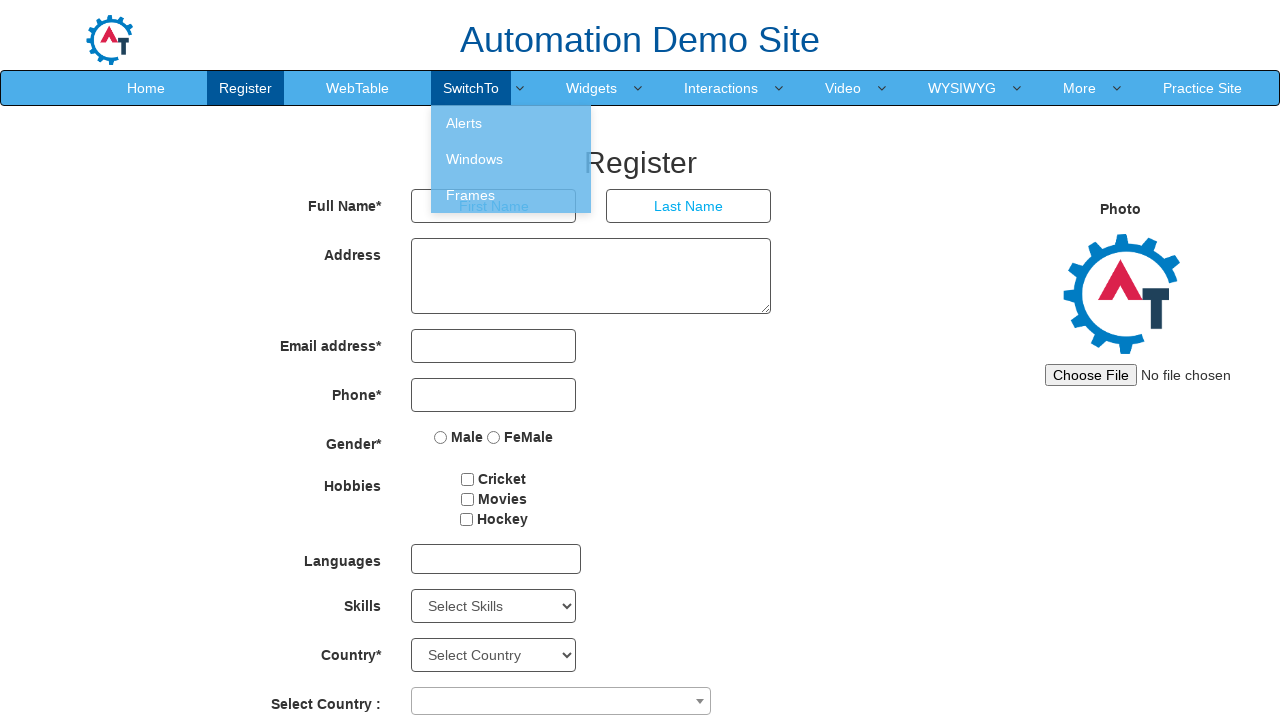

Clicked on Alerts option at (511, 123) on text=Alerts
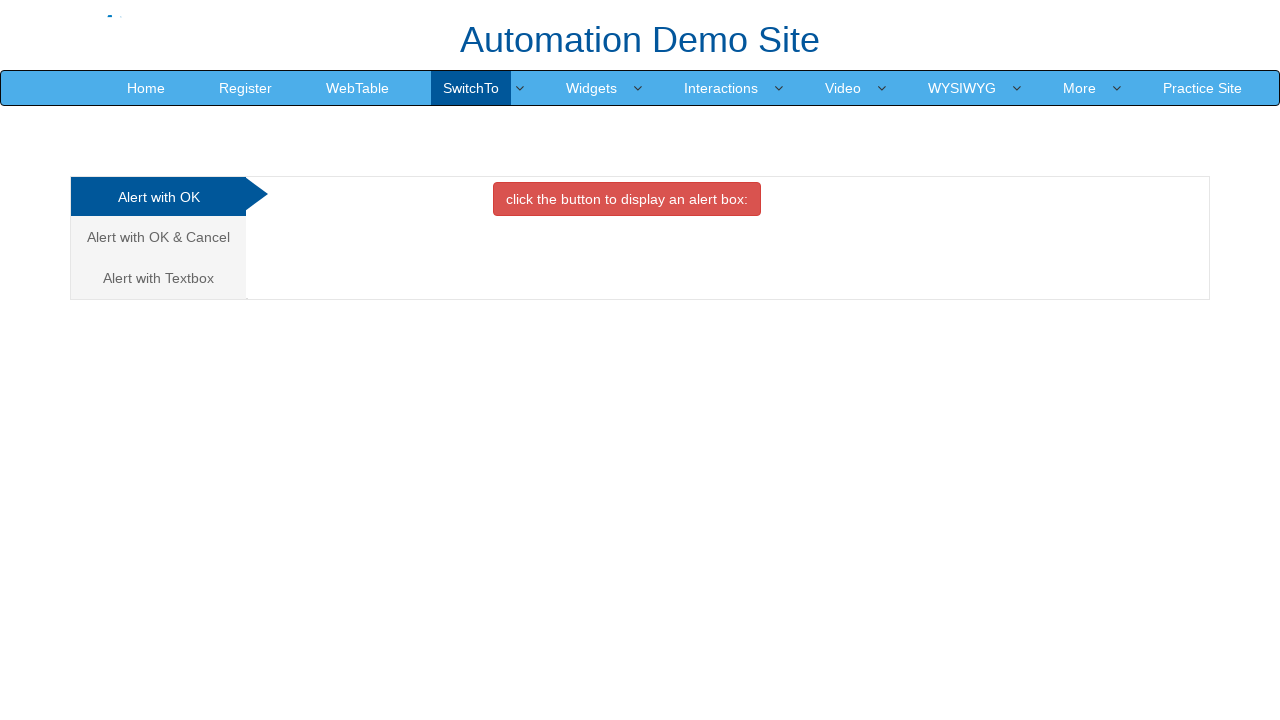

Clicked on Alert with Textbox tab at (158, 278) on text=Alert with Textbox
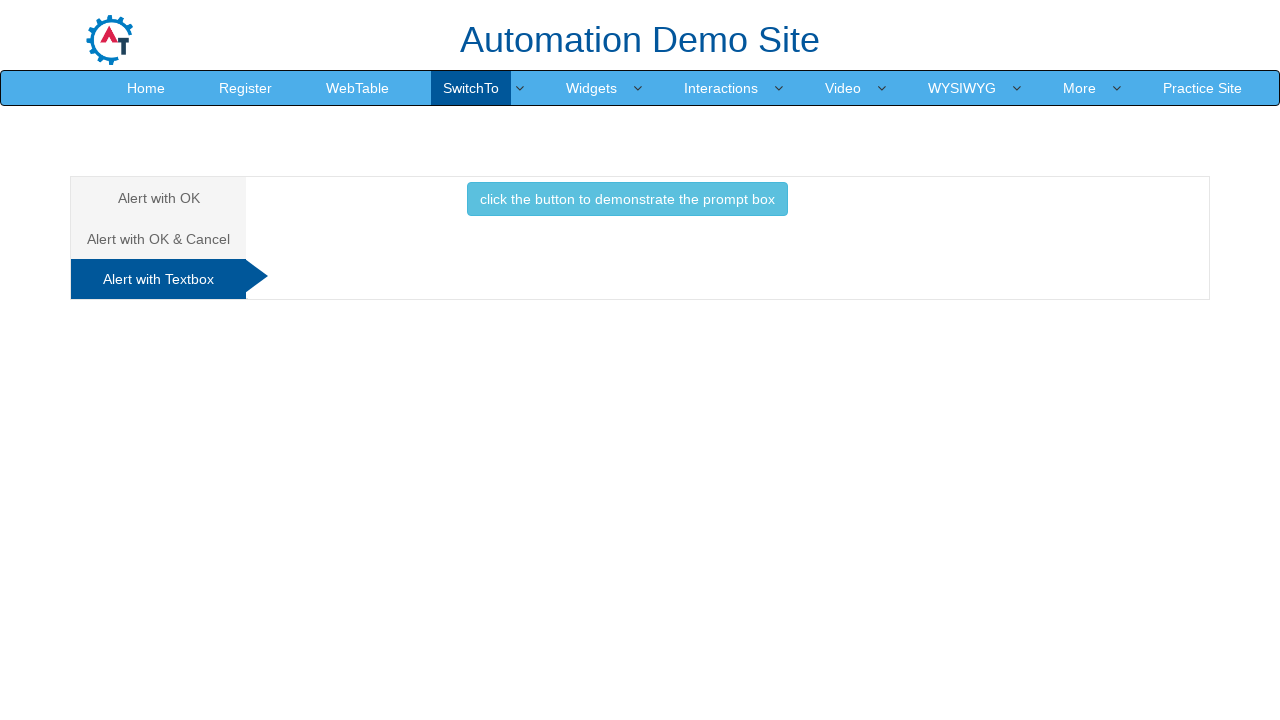

Clicked button to demonstrate the prompt box at (627, 199) on button:has-text('click the button to demonstrate the prompt box')
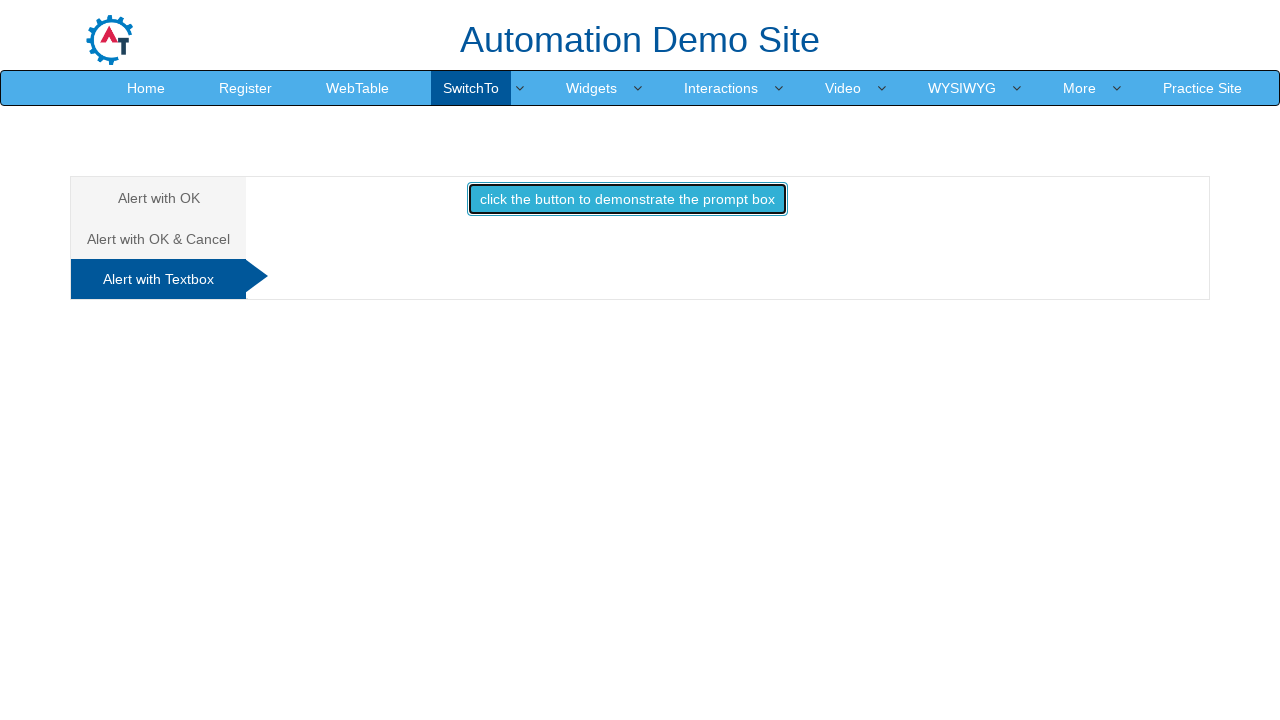

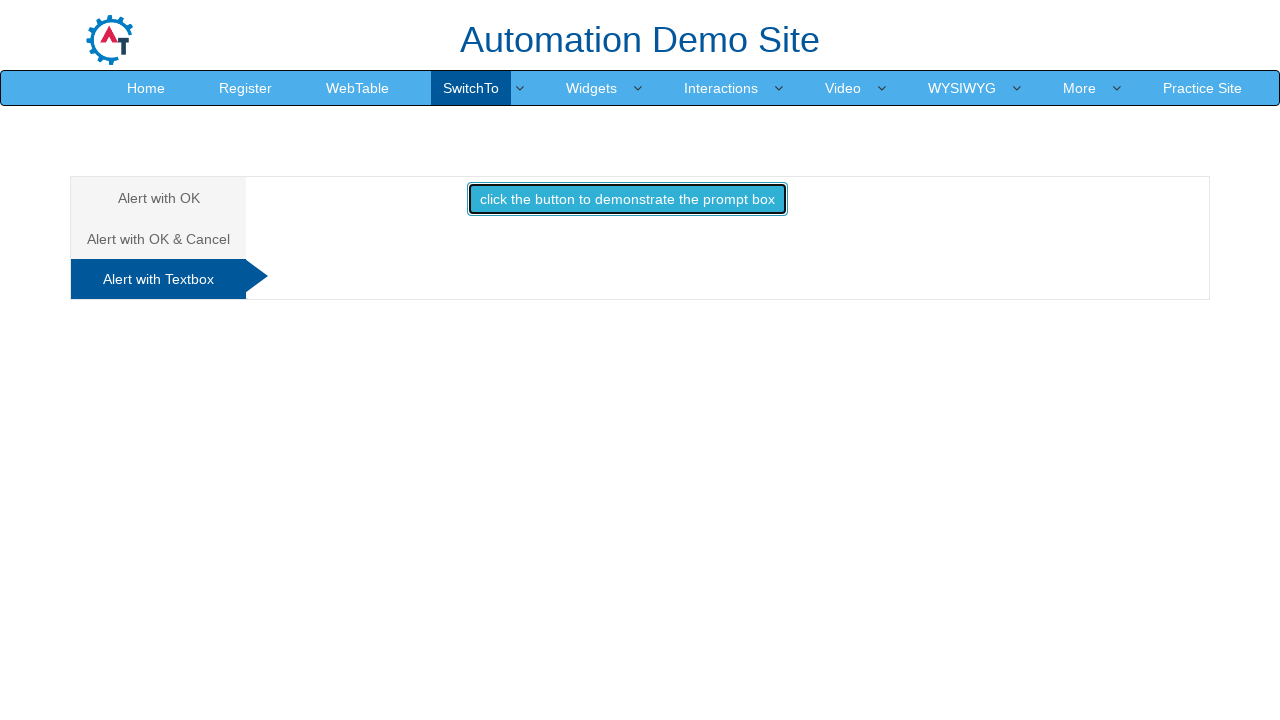